Selects Option 2 from the dropdown and verifies it is selected

Starting URL: https://the-internet.herokuapp.com/dropdown

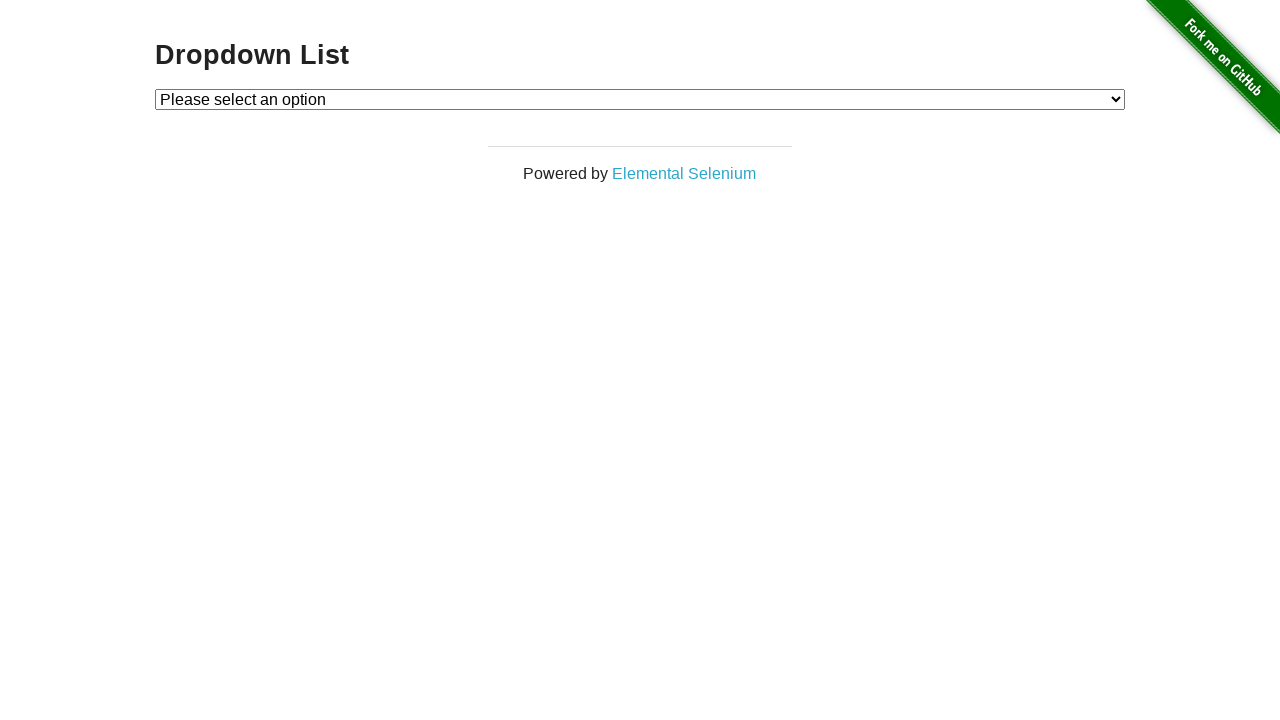

Waited for dropdown element to be present
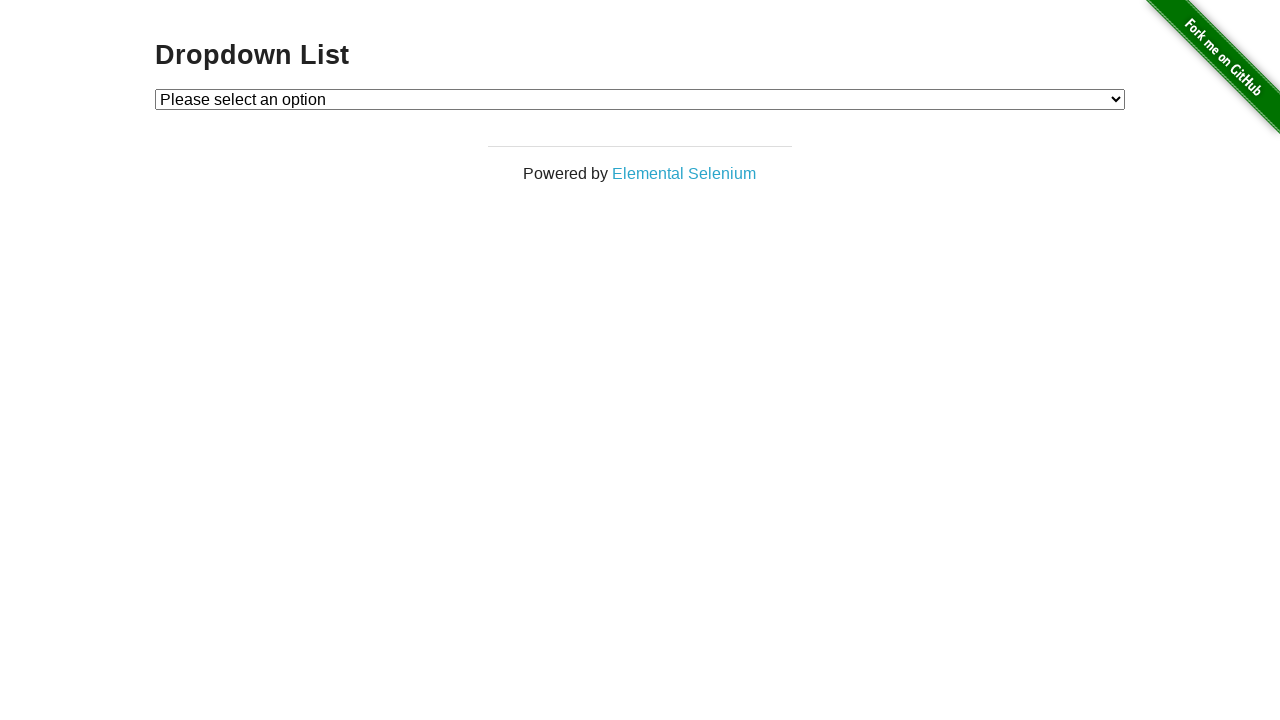

Selected Option 2 from the dropdown on #dropdown
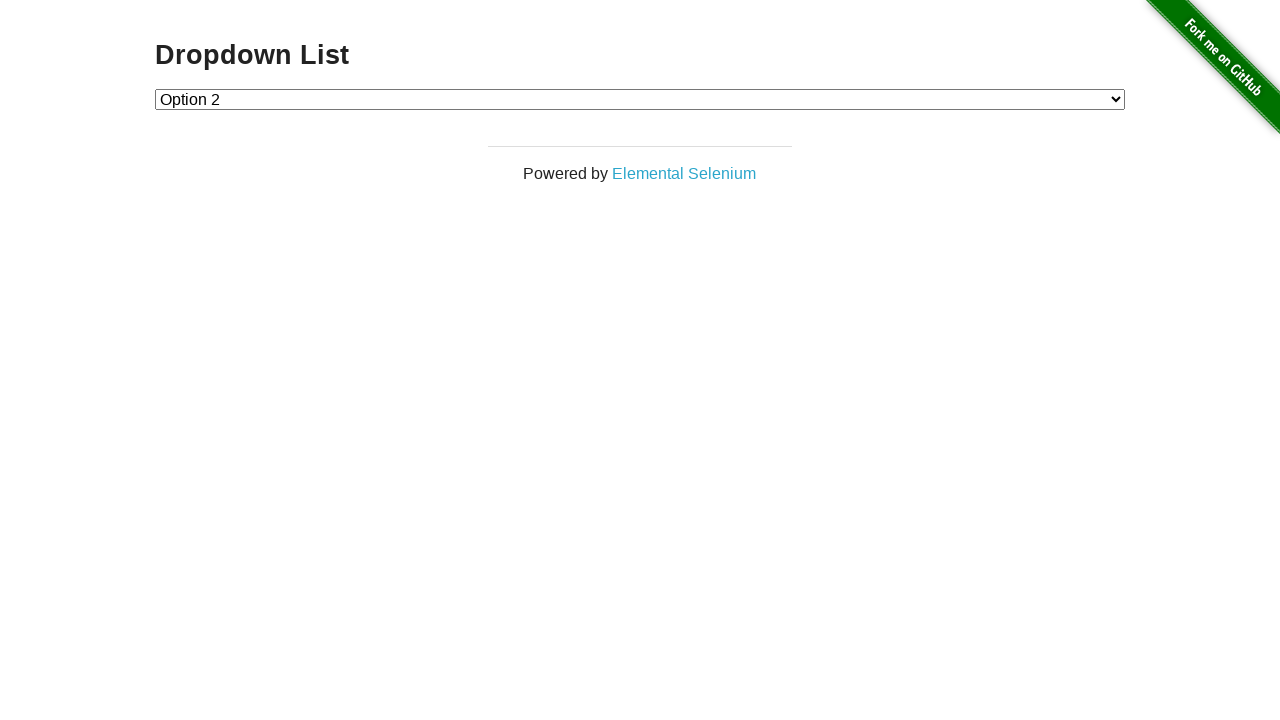

Retrieved selected option text content
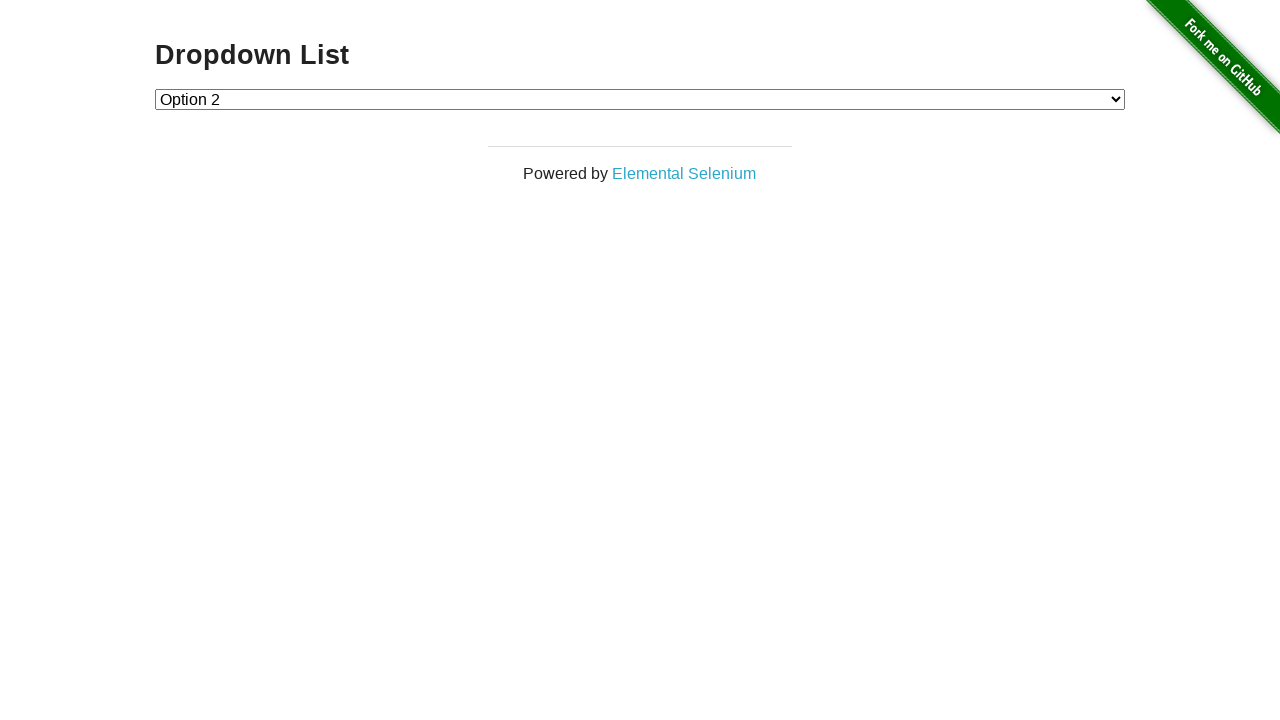

Verified that Option 2 is selected
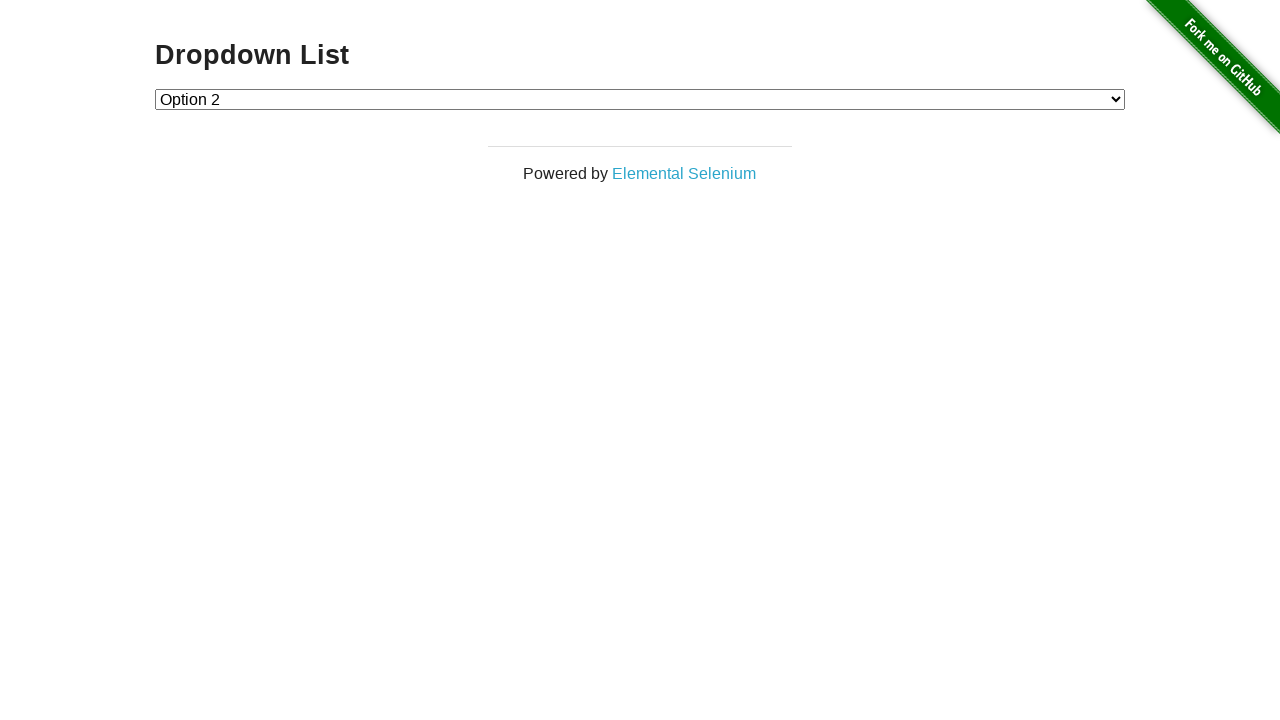

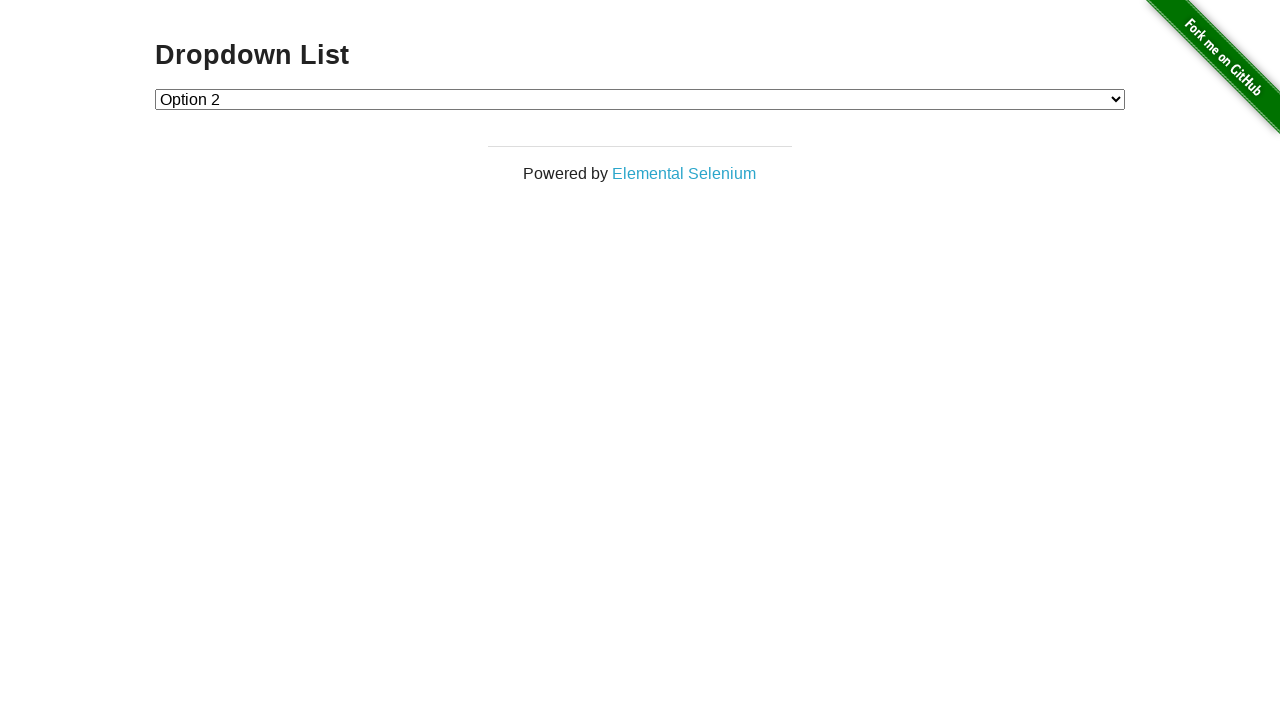